Tests opening a new browser window by navigating to a page, opening a new window, navigating to a different page in the new window, and verifying there are 2 window handles.

Starting URL: https://the-internet.herokuapp.com/windows

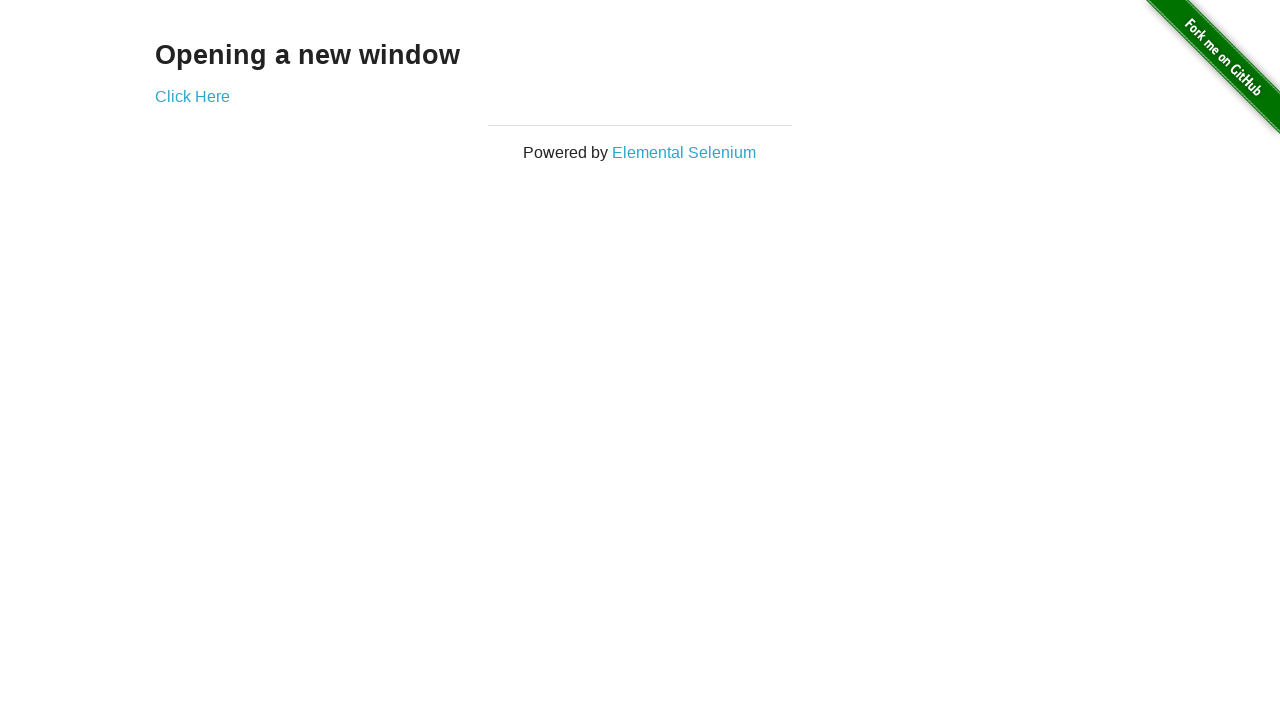

Opened a new browser window/page
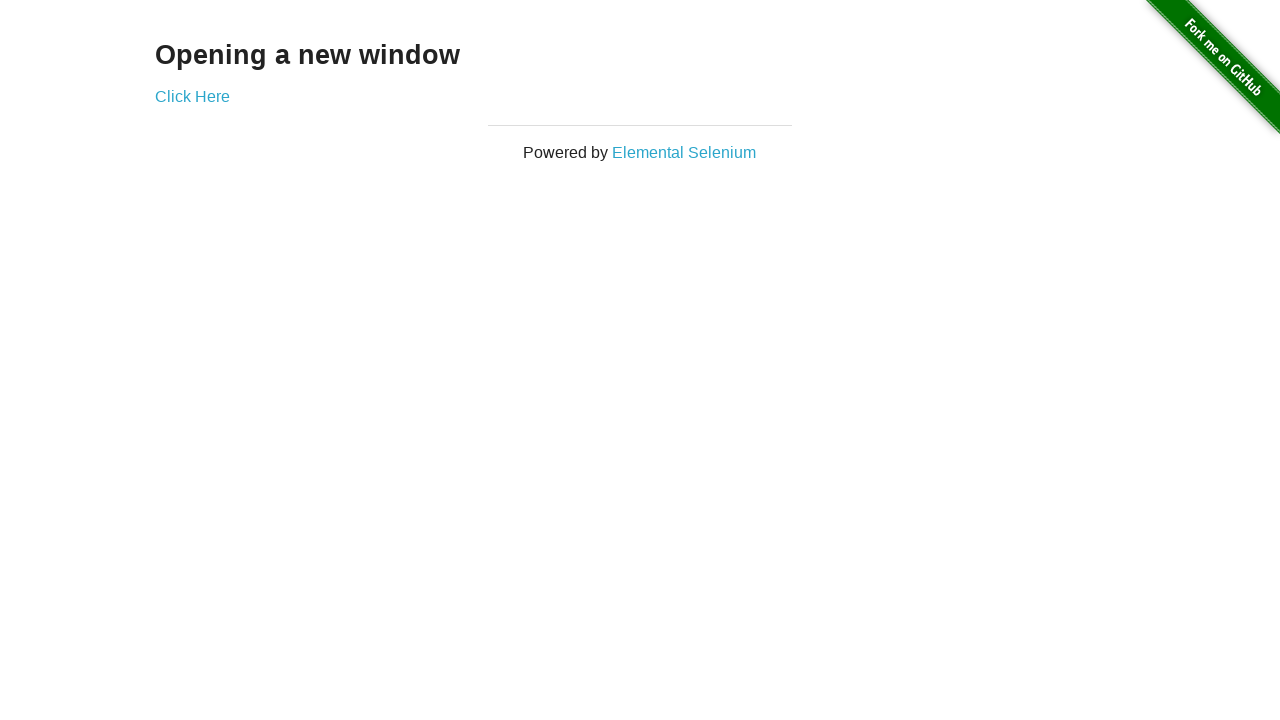

Navigated new page to https://the-internet.herokuapp.com/typos
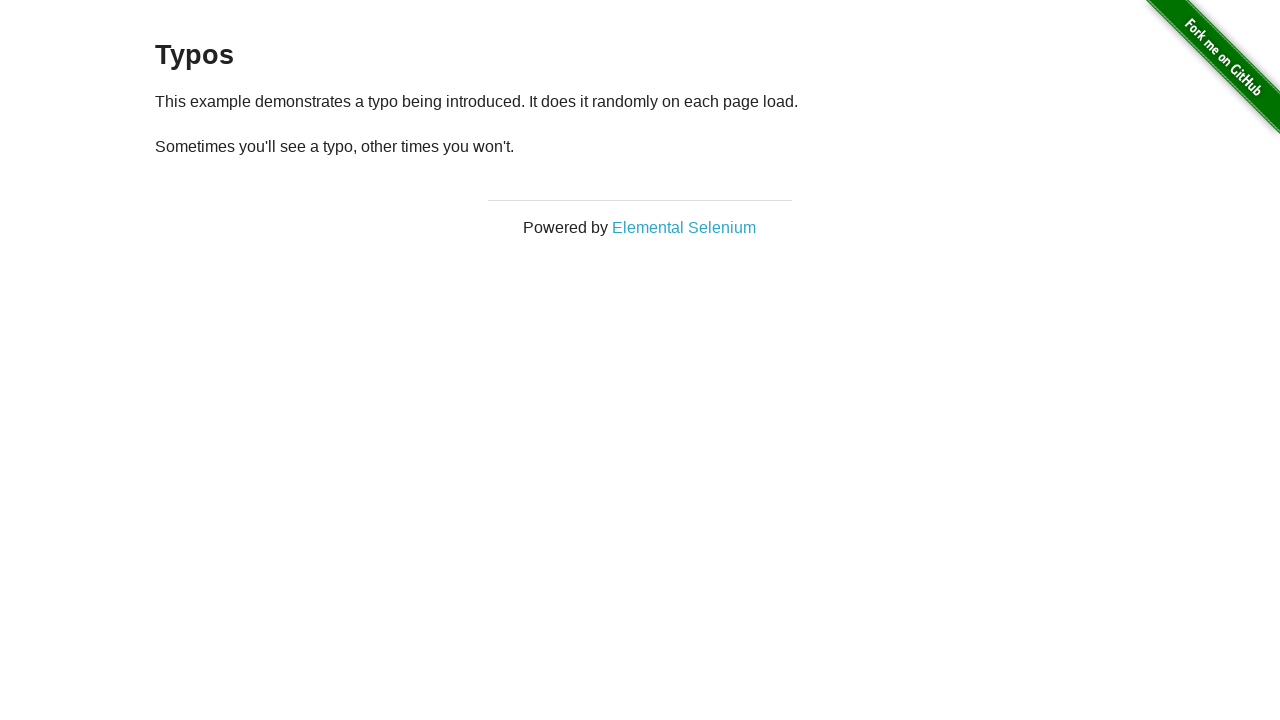

New page loaded and DOM content is ready
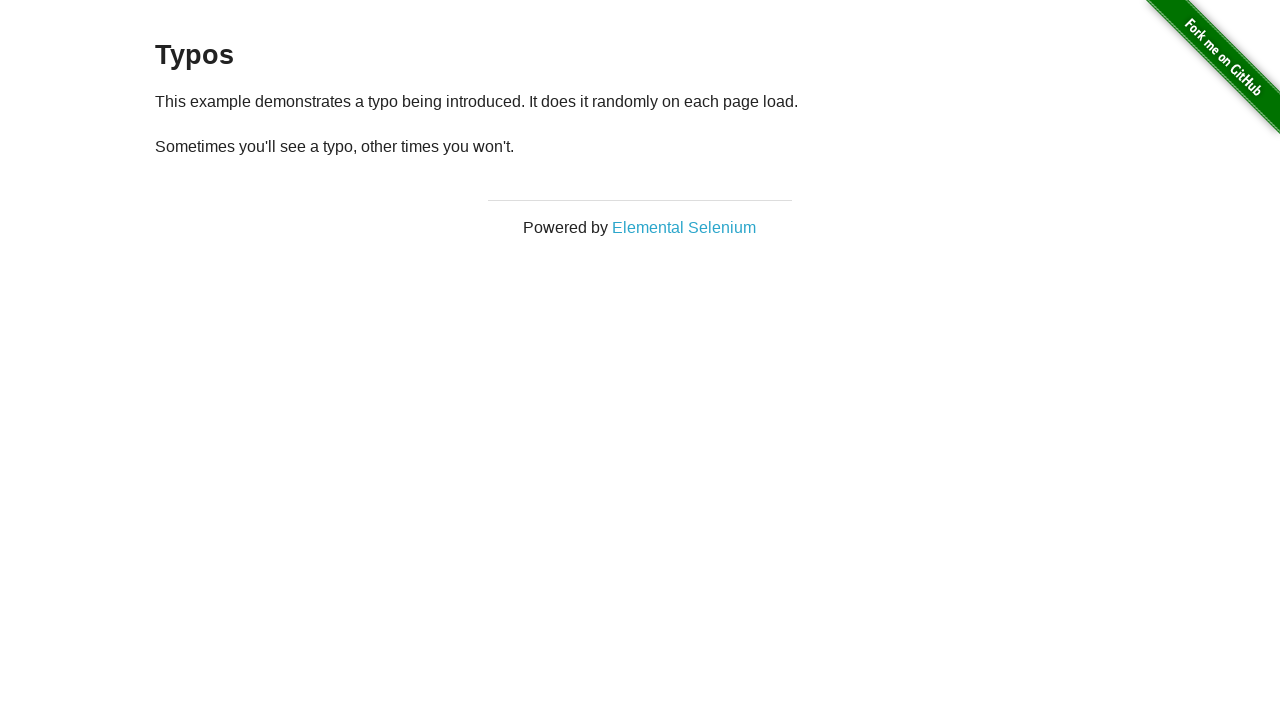

Verified that 2 window handles/pages are open
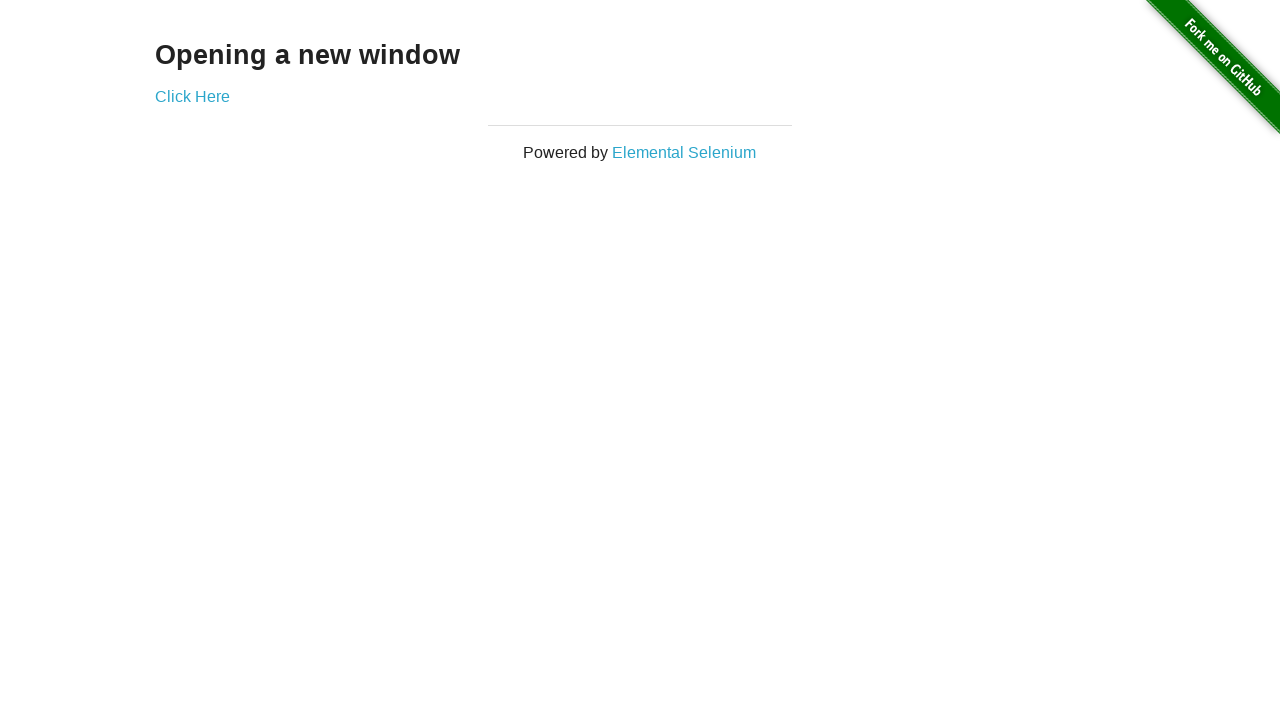

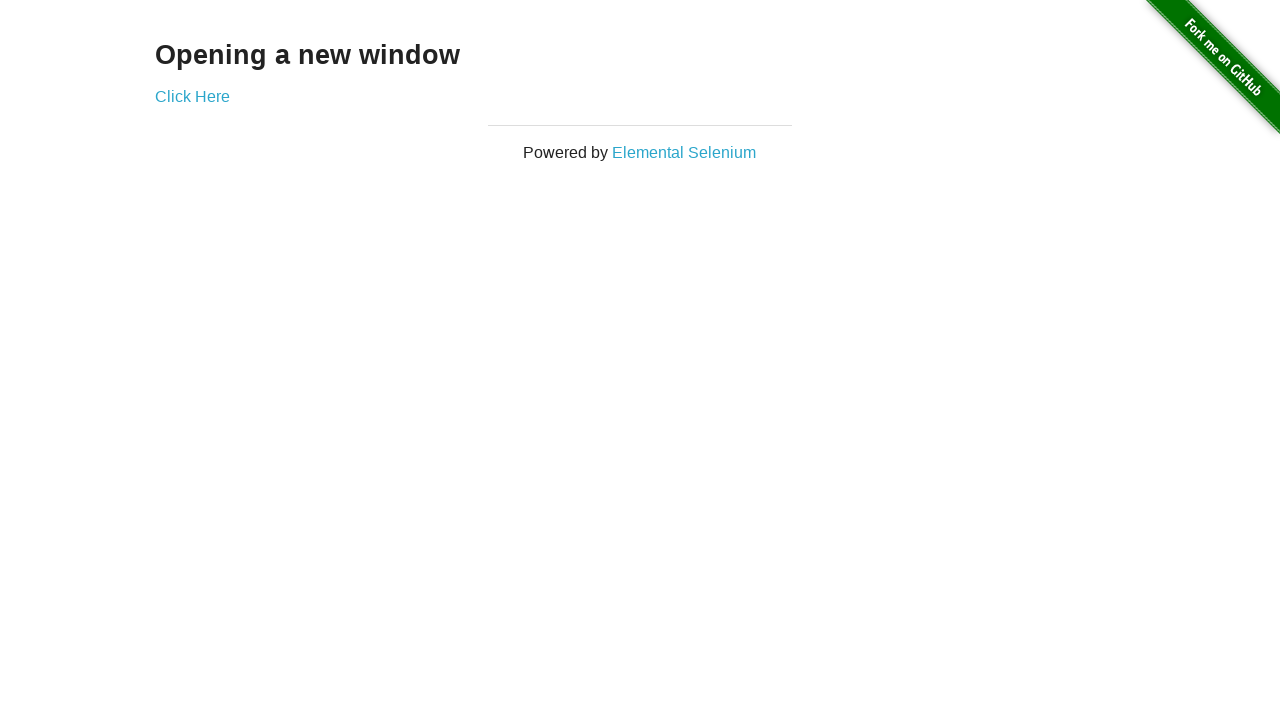